Tests the search functionality and add-to-cart feature on a grocery shopping practice site by searching for products containing "ca", verifying the product count, and adding multiple items to cart.

Starting URL: https://rahulshettyacademy.com/seleniumPractise/#/

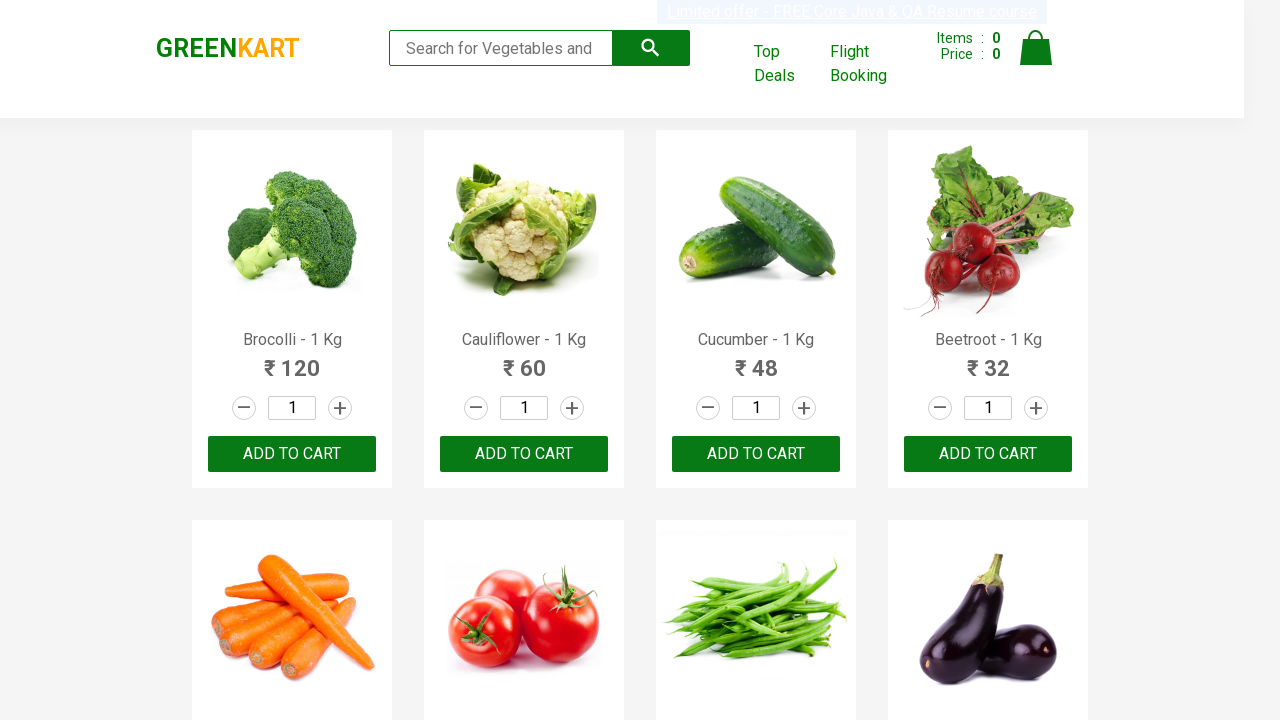

Filled search box with 'ca' to search for products on .search-keyword
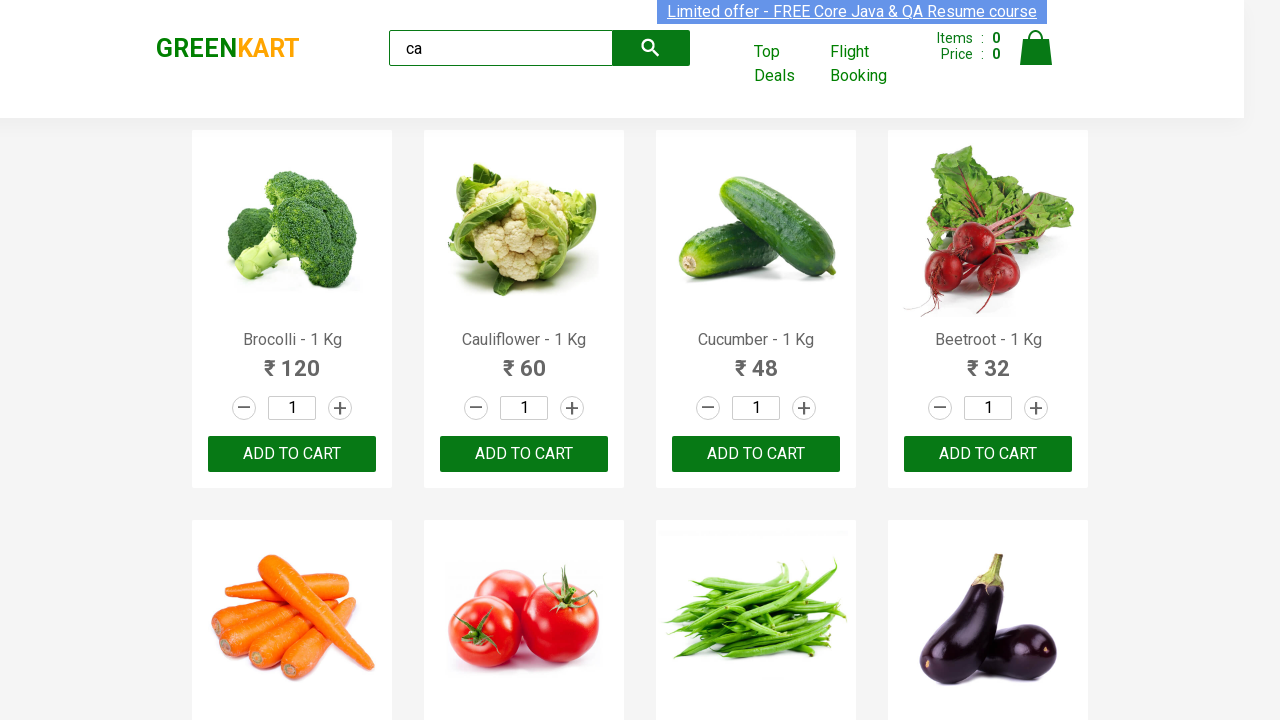

Waited 2 seconds for search results to load
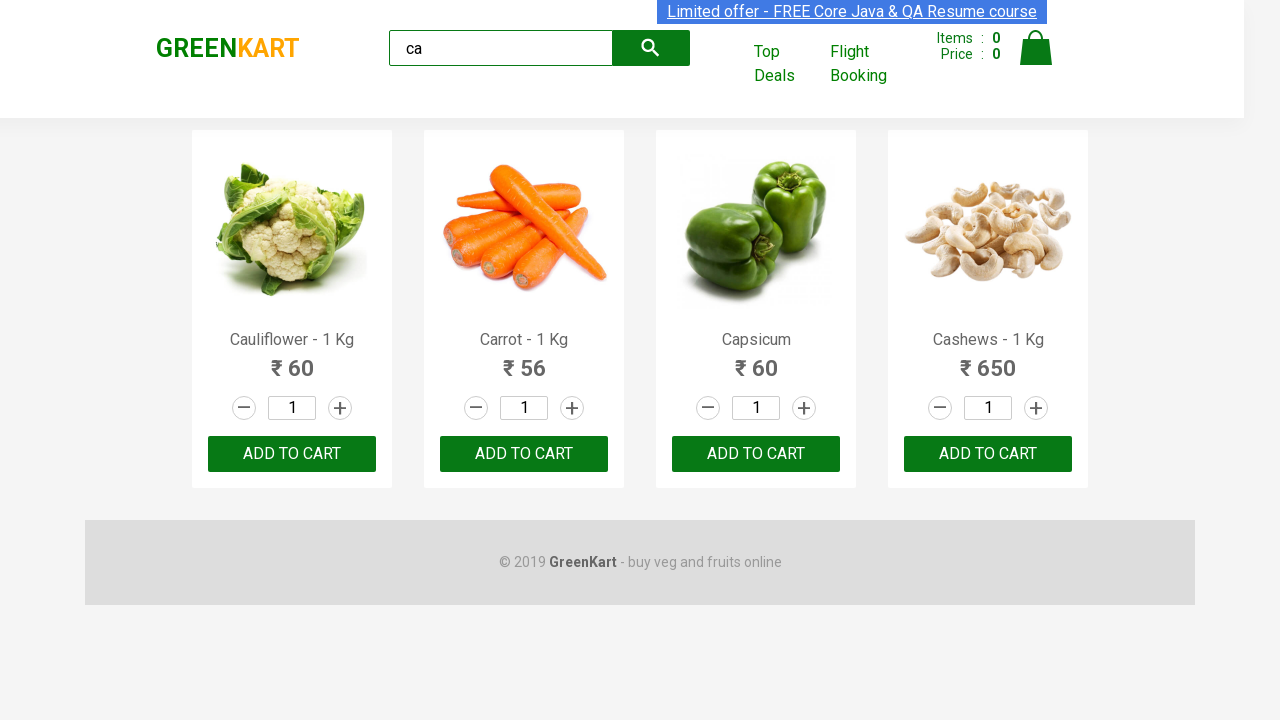

Verified product elements are displayed on the page
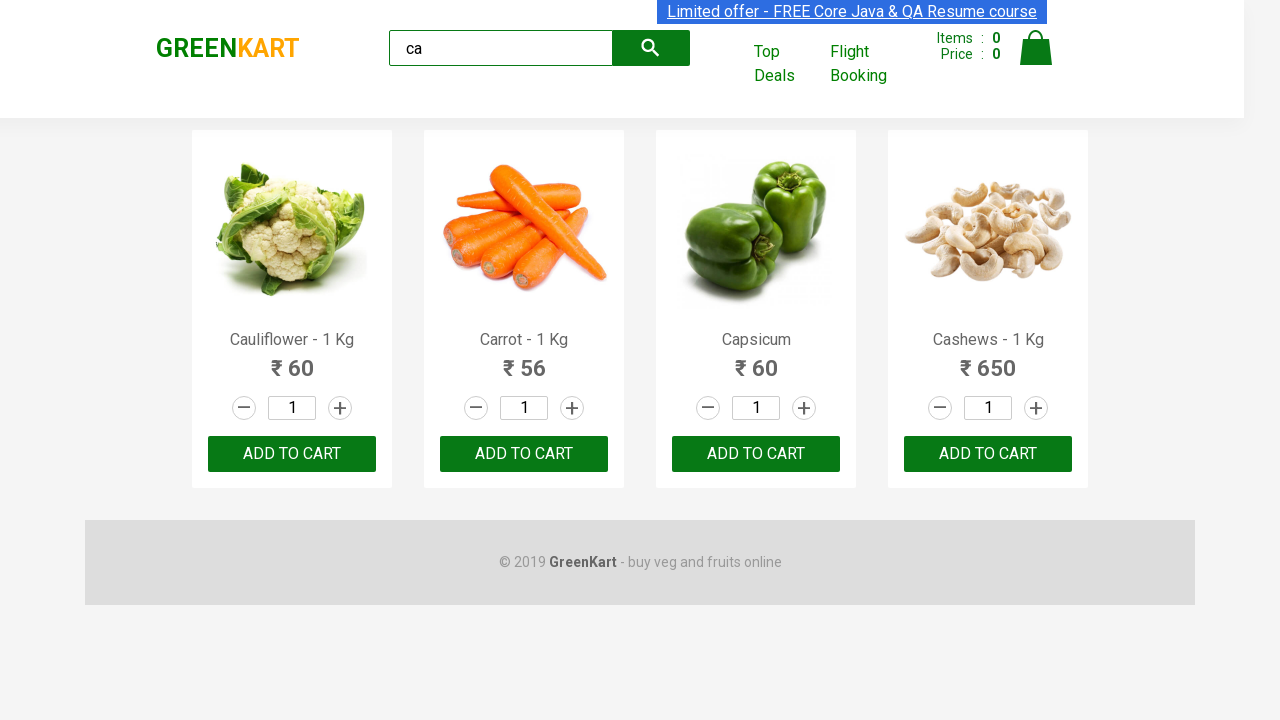

Clicked 'Add to Cart' button on the 3rd product at (756, 454) on :nth-child(3) > .product-action > button
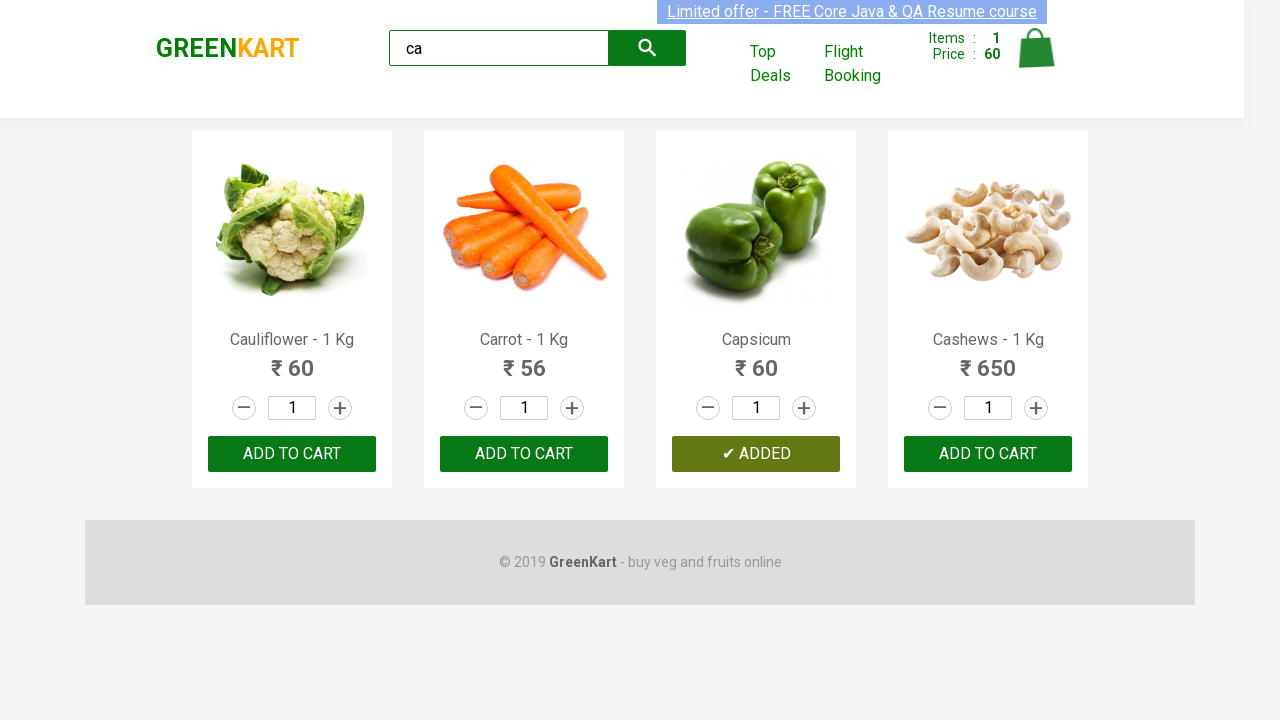

Clicked 'Add to Cart' button on the 2nd product at (524, 454) on .products .product >> nth=1 >> button:has-text('ADD TO CART')
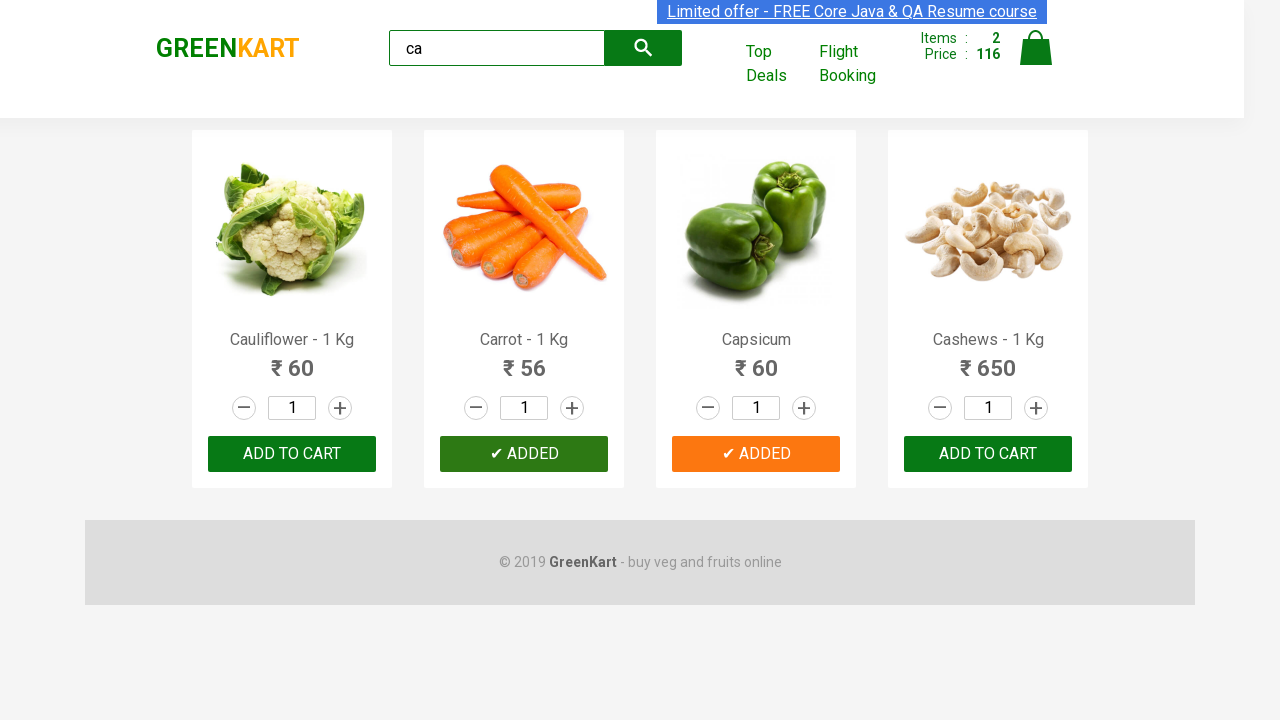

Retrieved count of products: 4 items found containing 'ca'
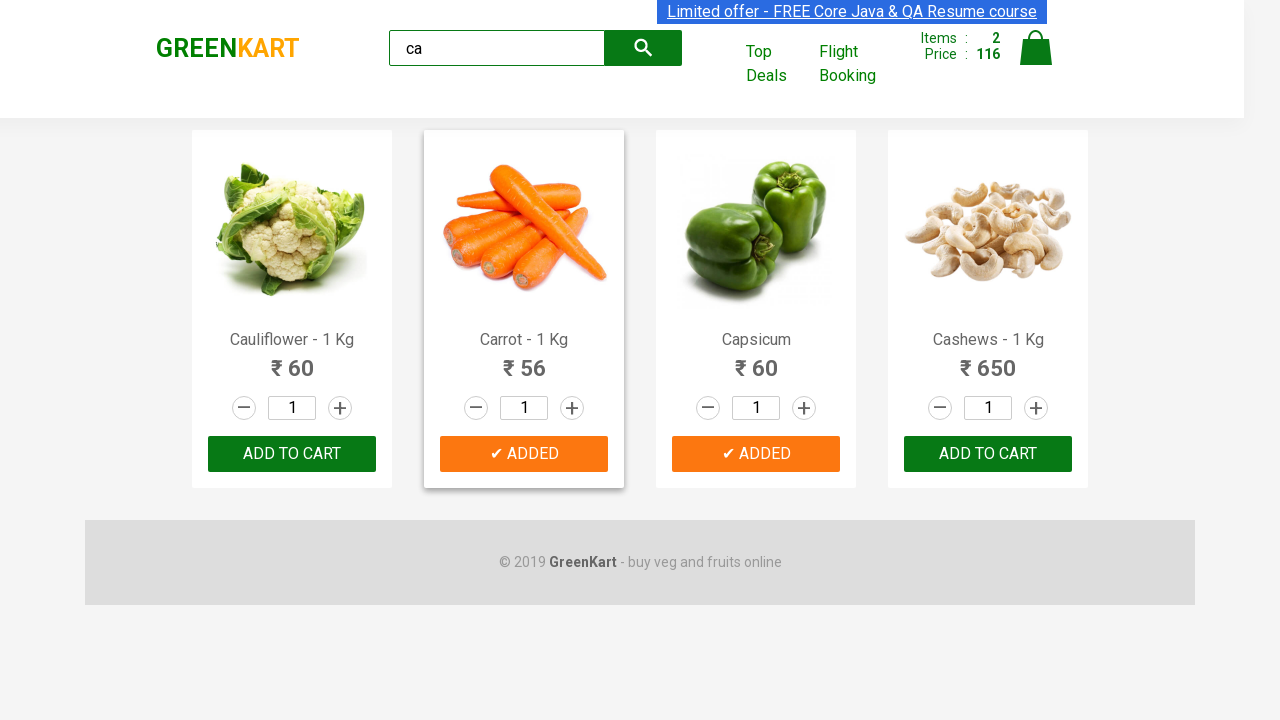

Found and clicked 'Add to Cart' for Cashews product at index 3 at (988, 454) on .products .product >> nth=3 >> button
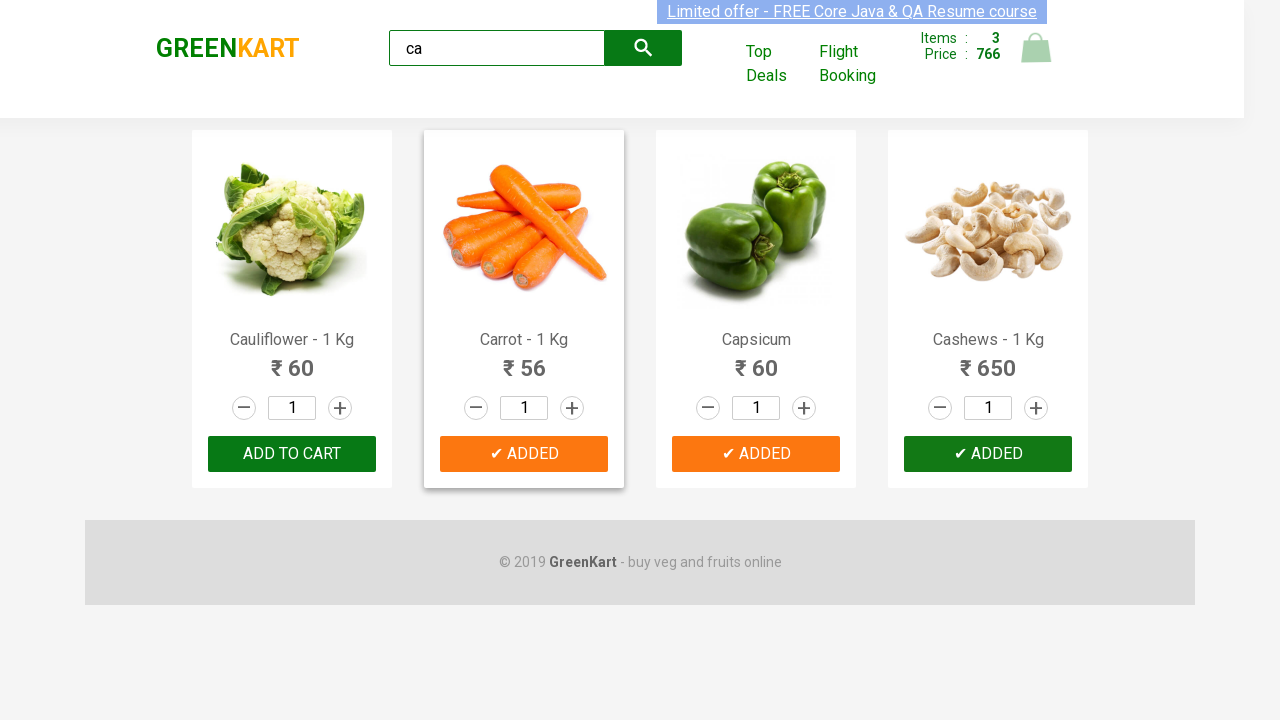

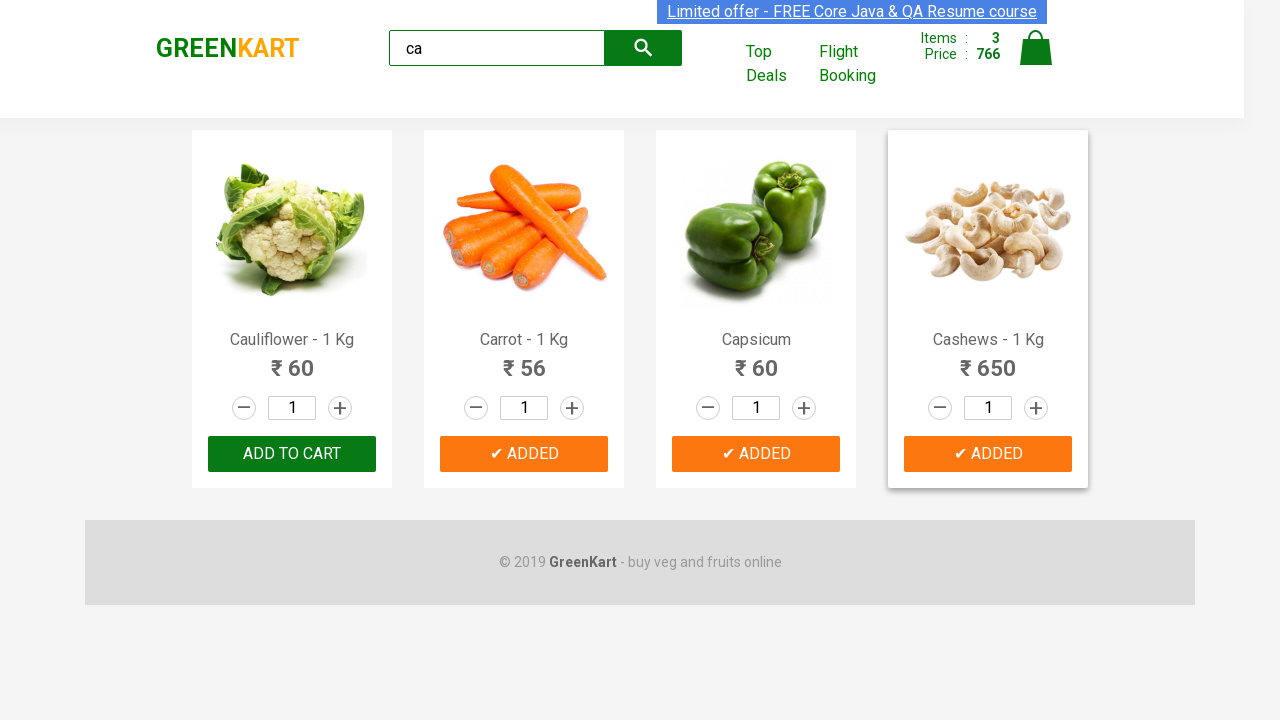